Tests filling out the DEMOQA practice form by entering first name, last name, and email fields

Starting URL: https://demoqa.com/automation-practice-form

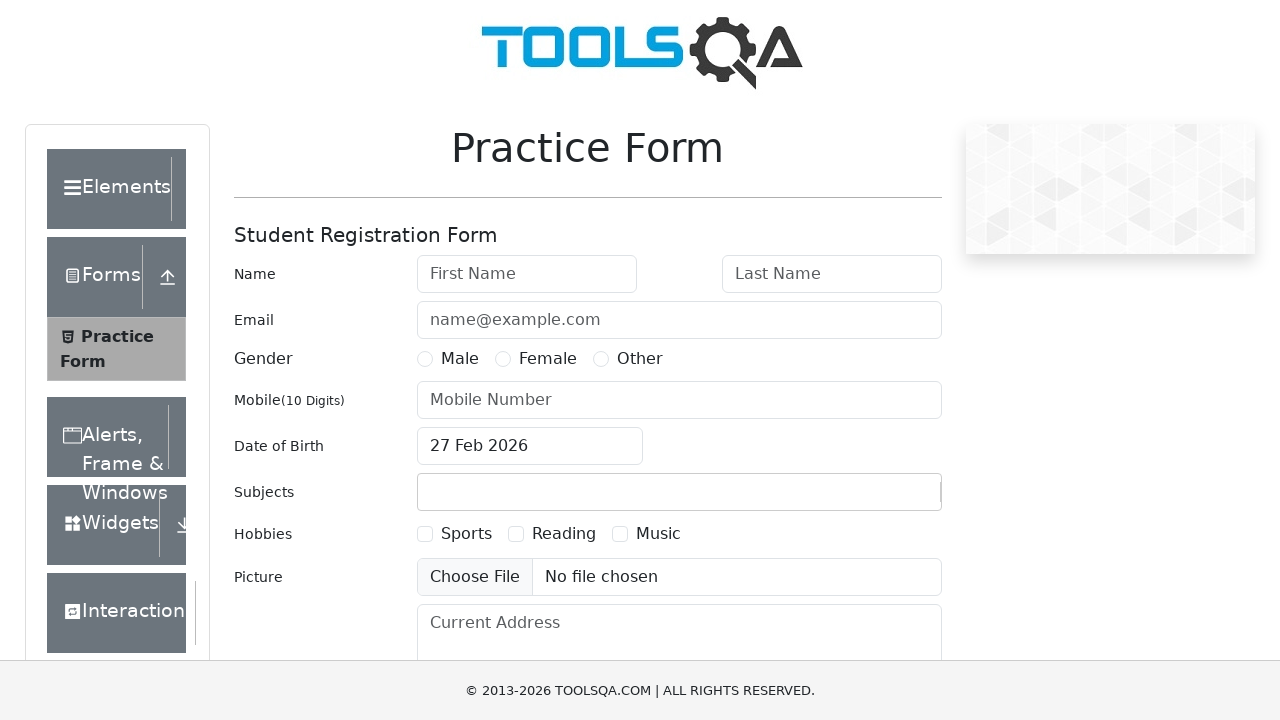

Waited for DOM content to load on DEMOQA practice form
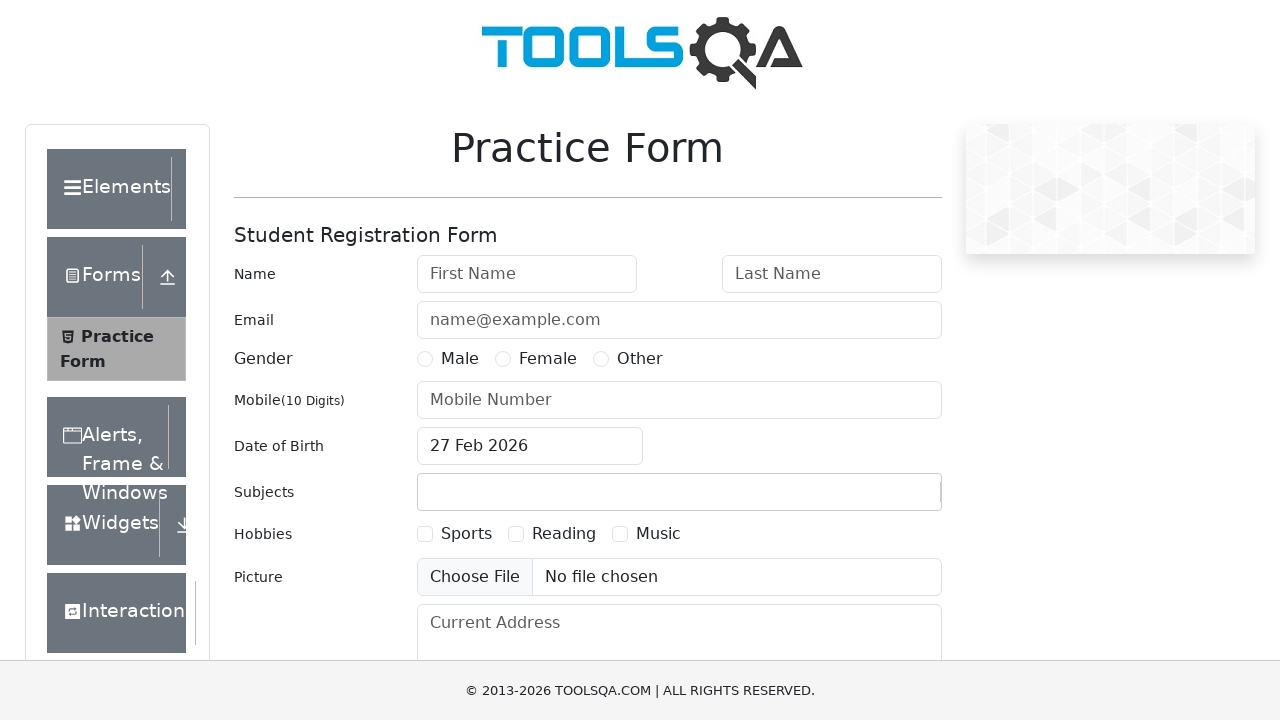

Filled first name field with 'Carlos' on #firstName
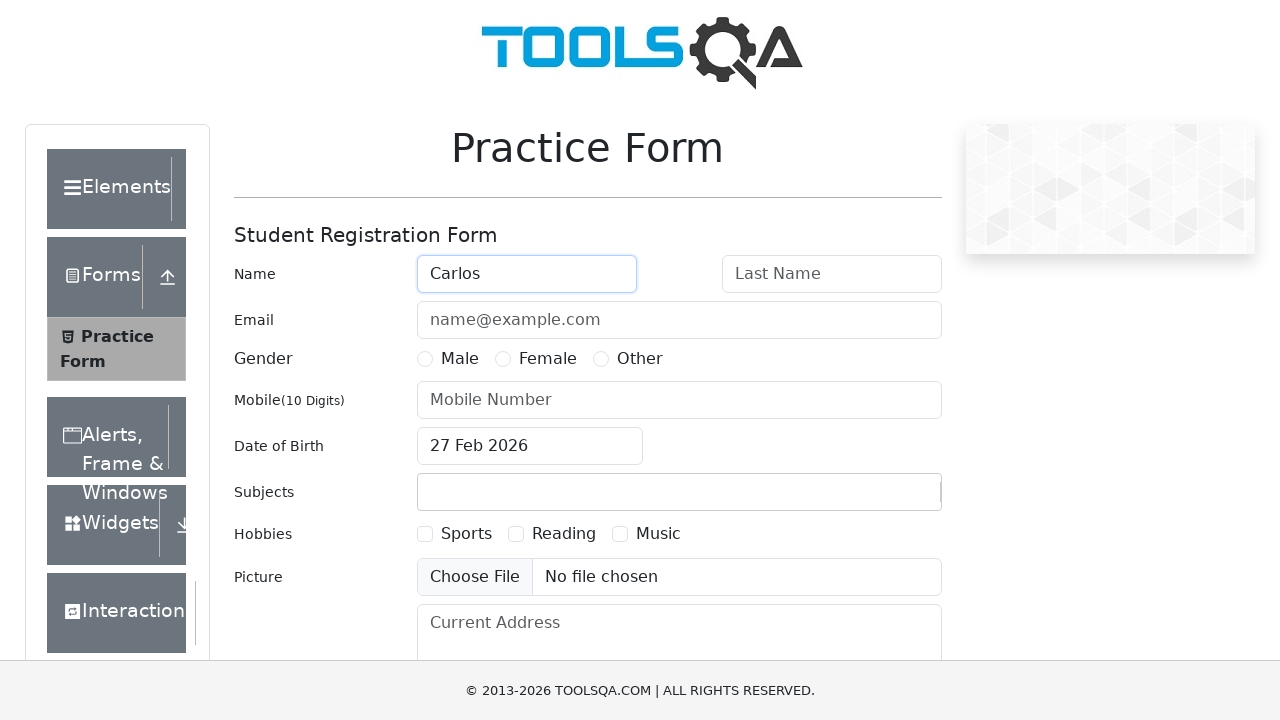

Filled last name field with 'Rodriguez' on #lastName
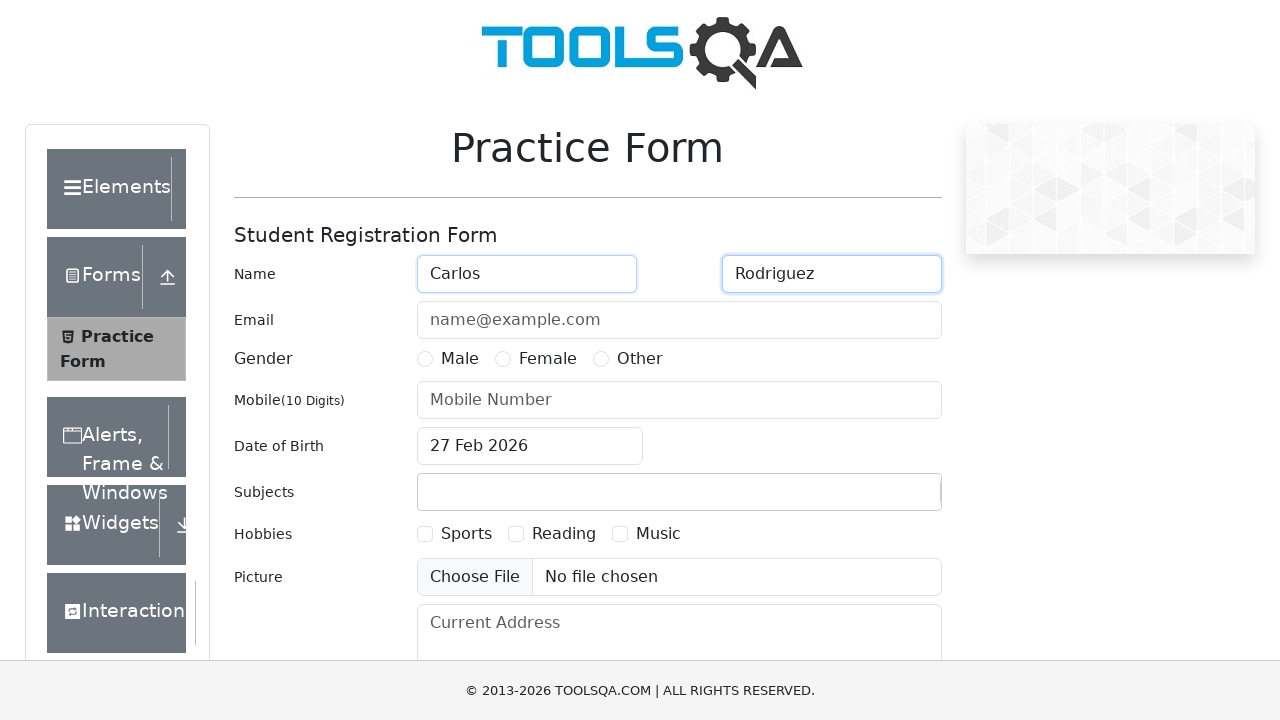

Filled email field with 'carlos.rodriguez@example.com' on #userEmail
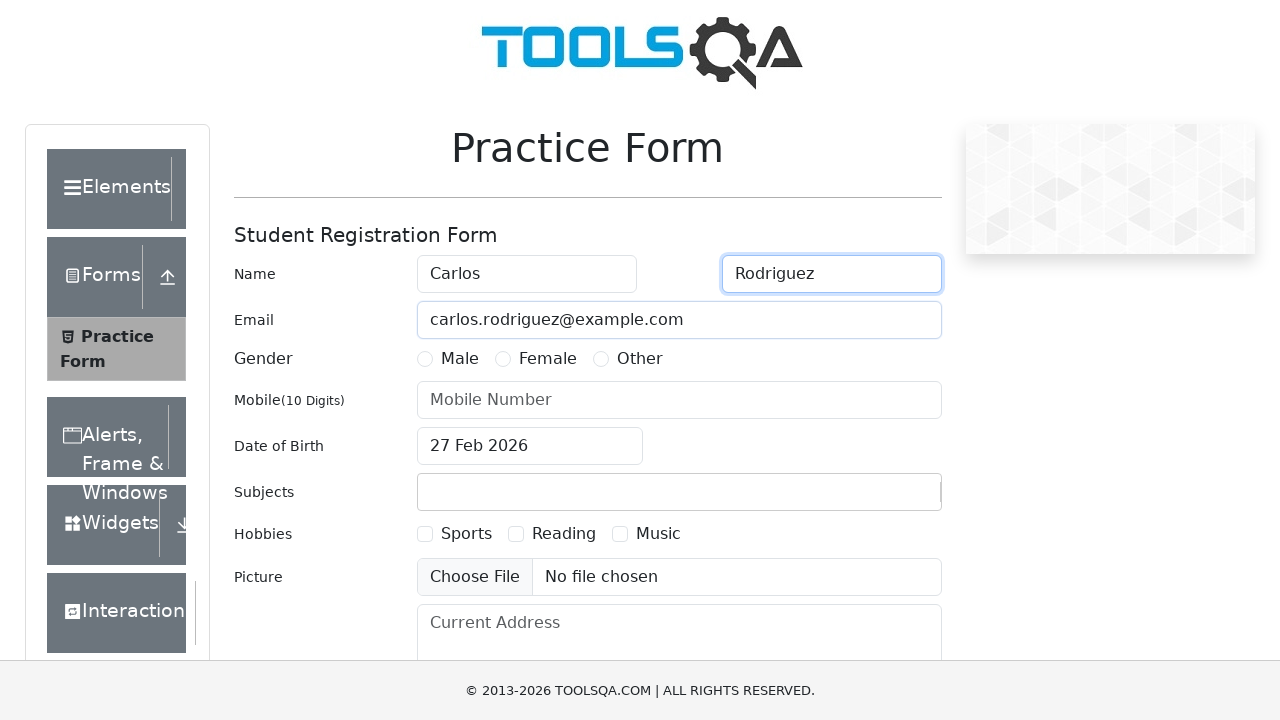

Waited 1 second to verify form is filled
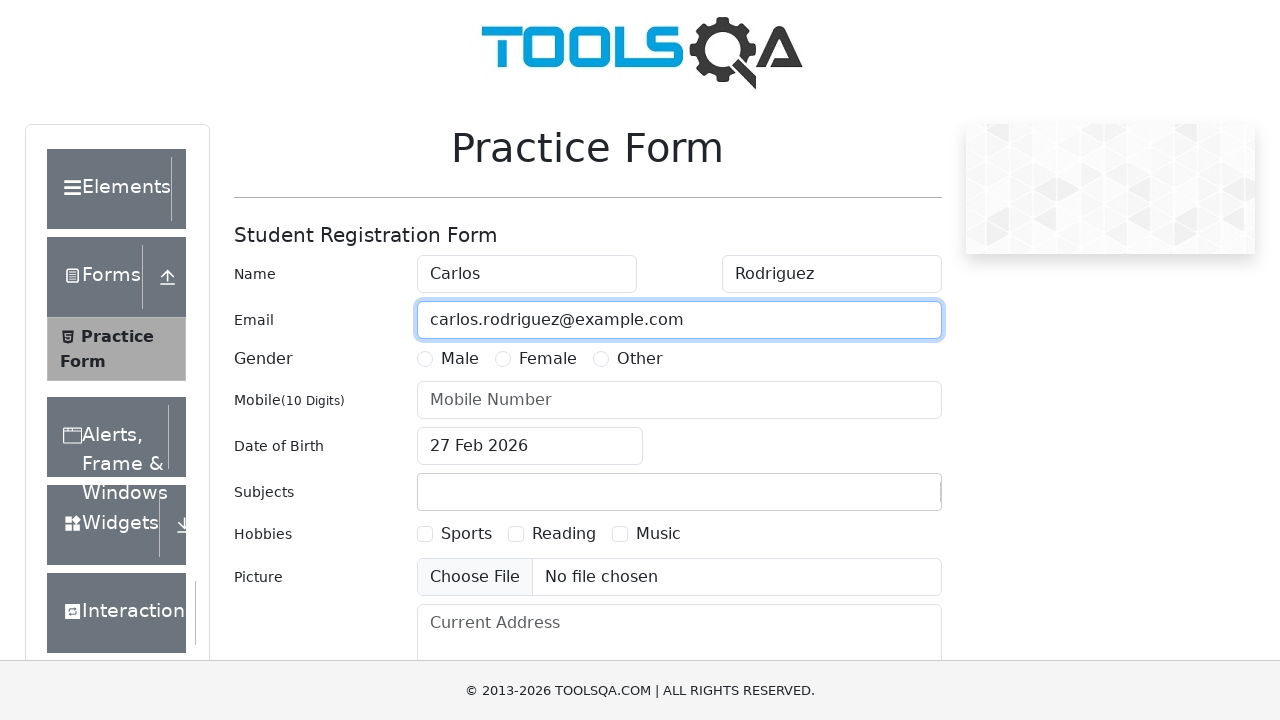

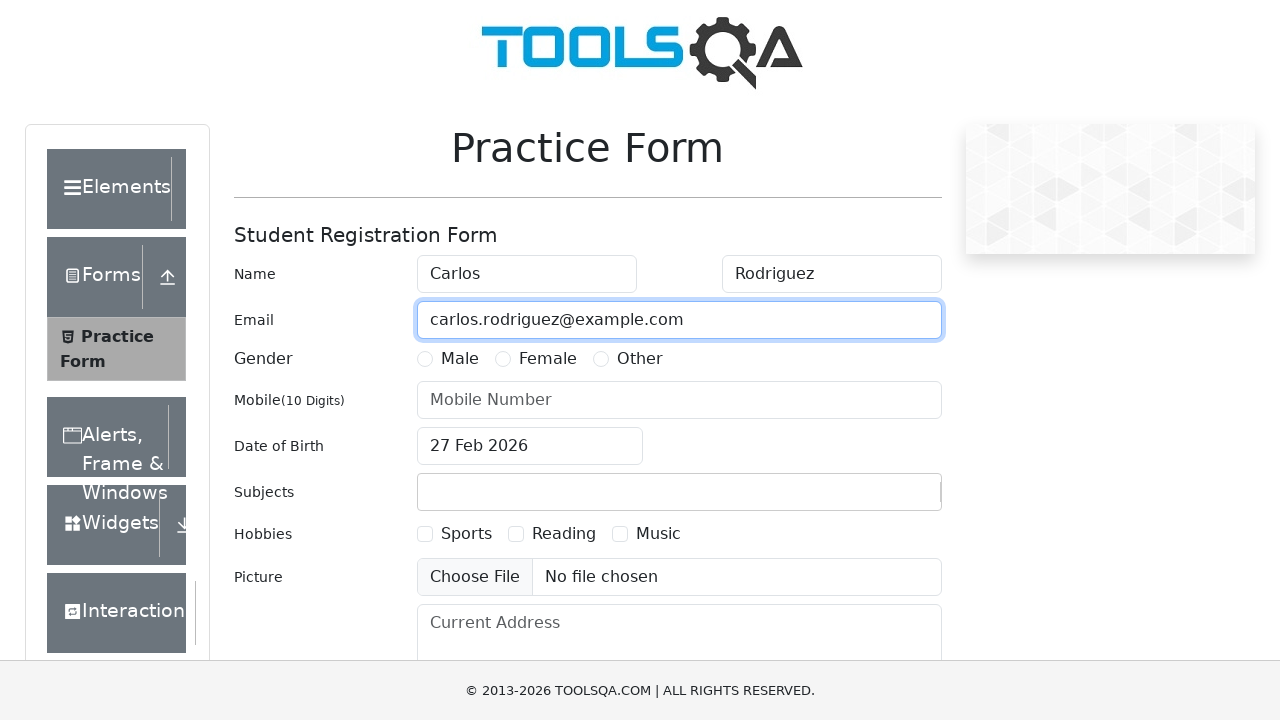